Tests registration form 1 by filling in first name, last name, and email fields in the first block, then submitting the form and verifying successful registration message.

Starting URL: http://suninjuly.github.io/registration1.html

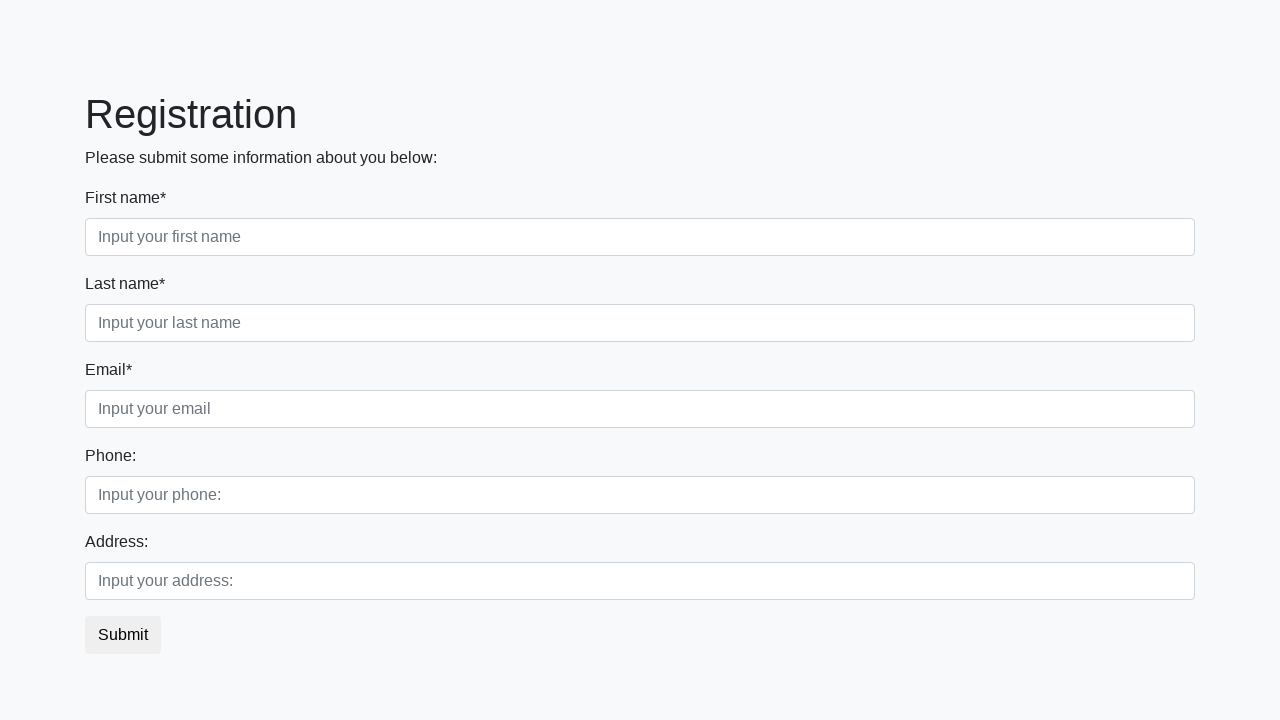

Filled first name field with 'Smolensk' on .first_block .form-control.first
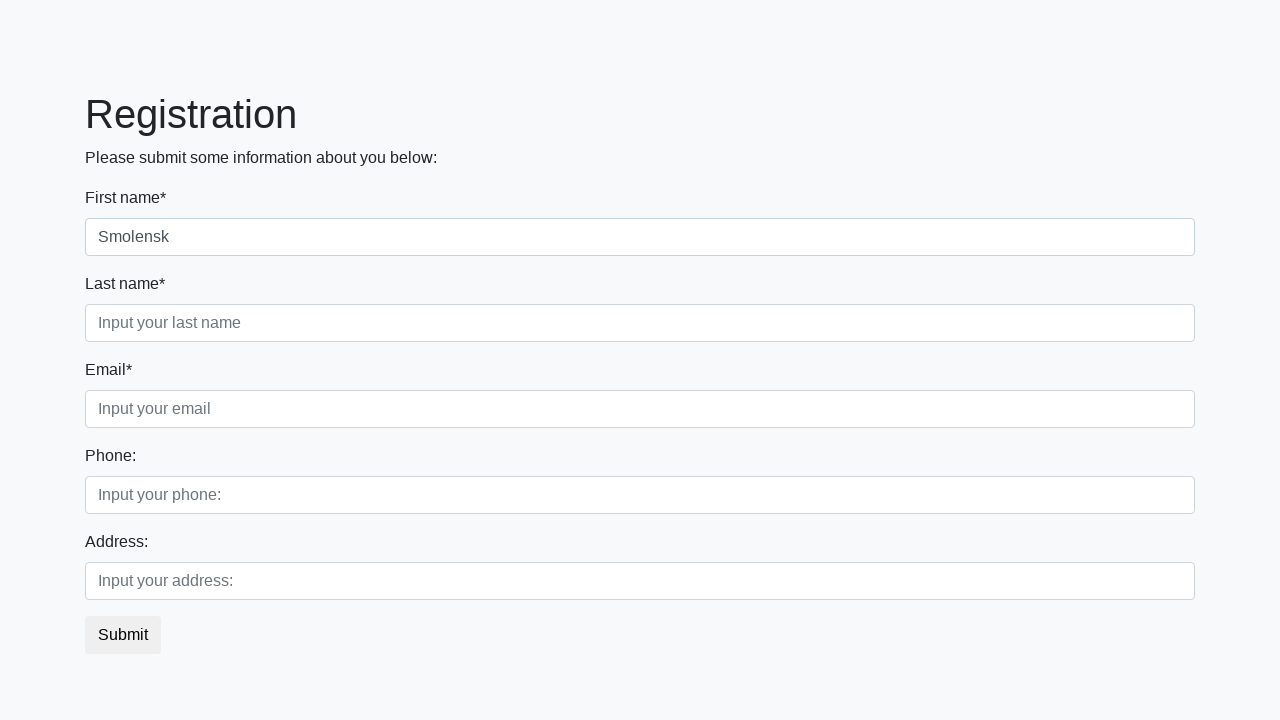

Filled last name field with 'Petrov' on .first_block .form-control.second
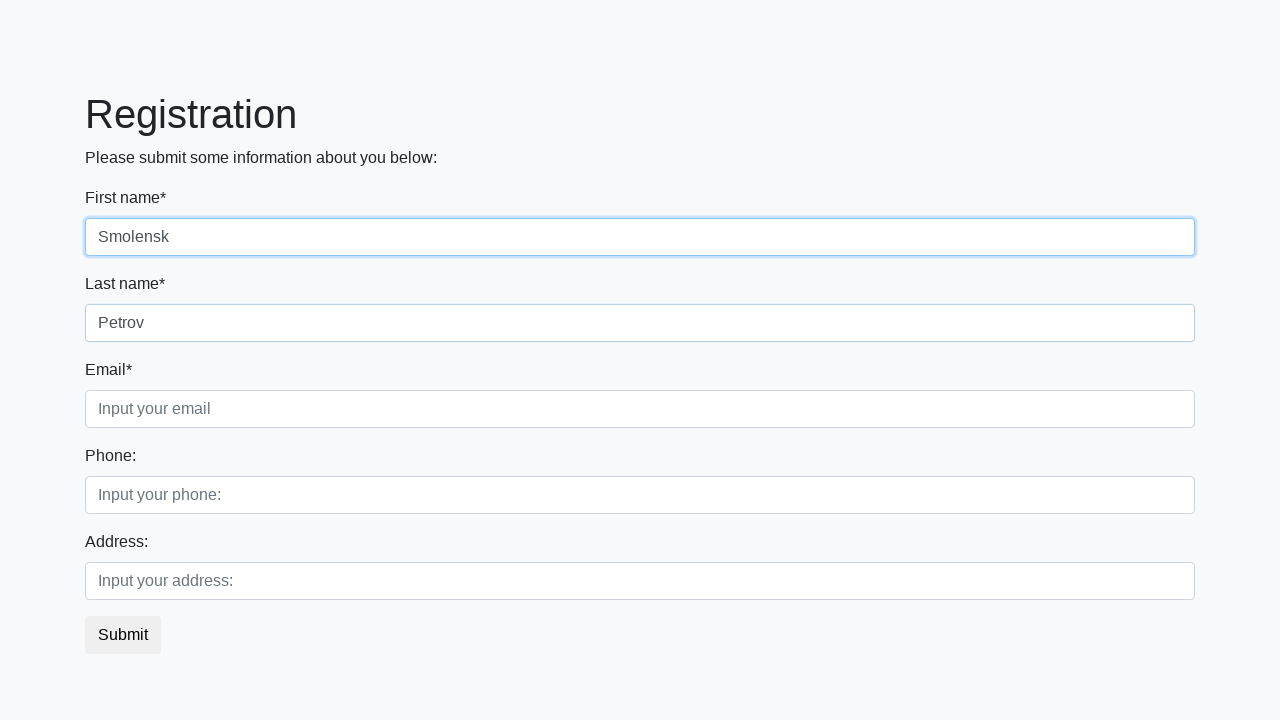

Filled email field with 'nana@gmail.com' on .first_block .form-control.third
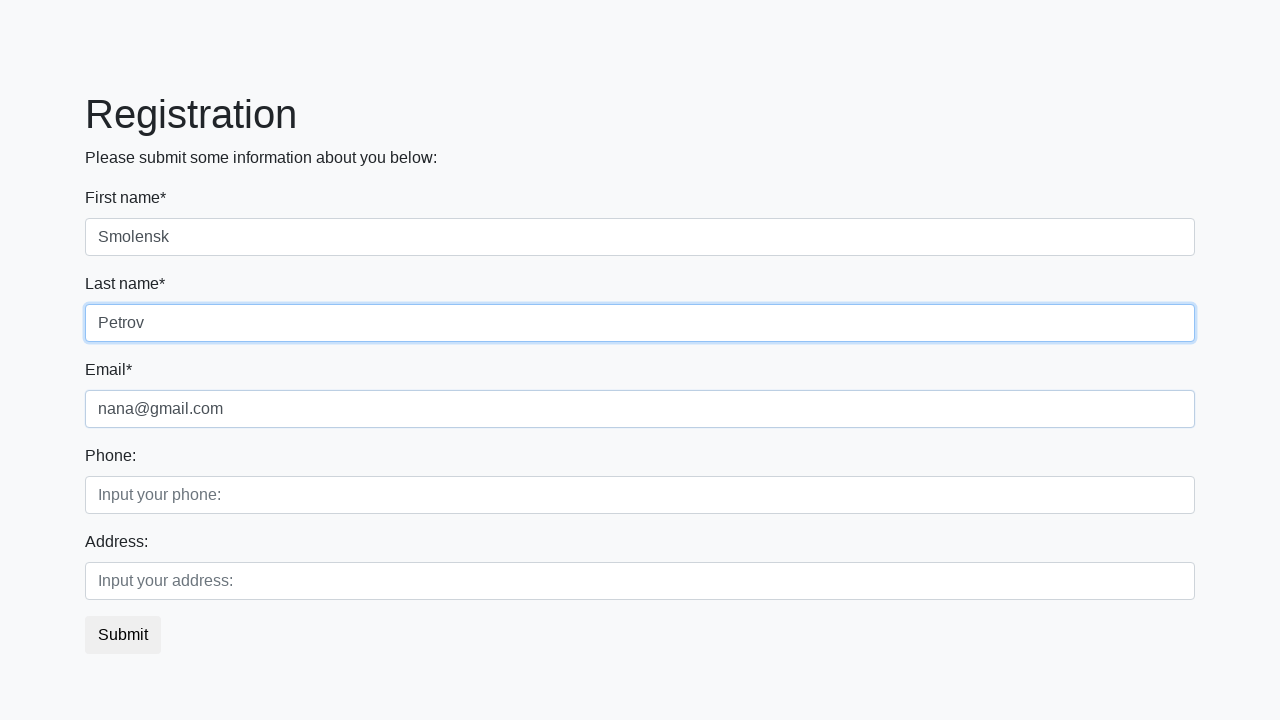

Clicked submit button to register at (123, 635) on button.btn
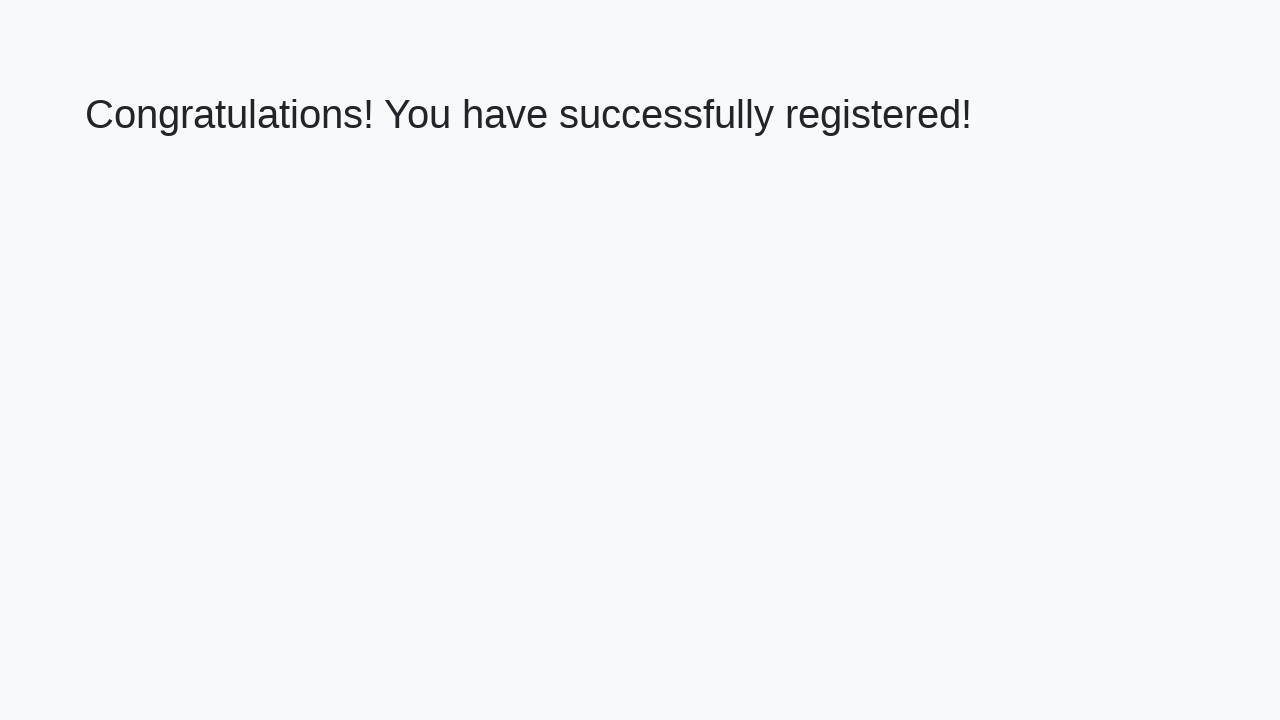

Success message heading loaded
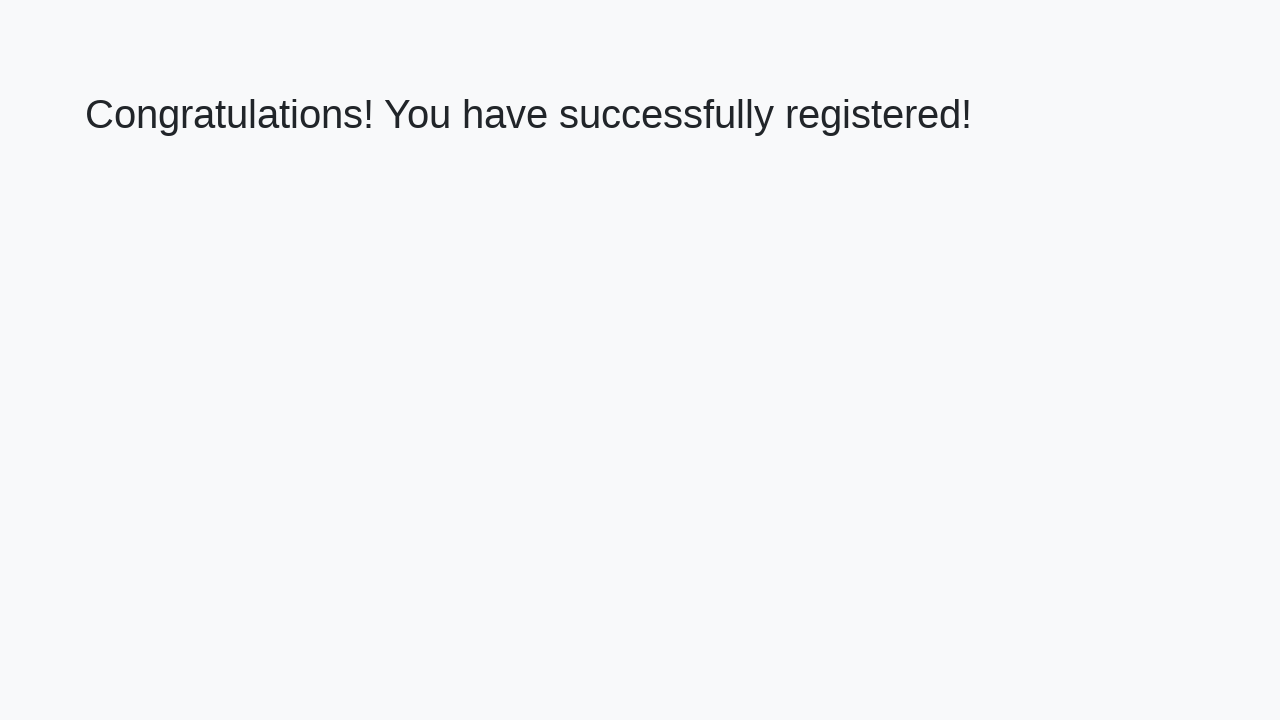

Retrieved welcome text from heading
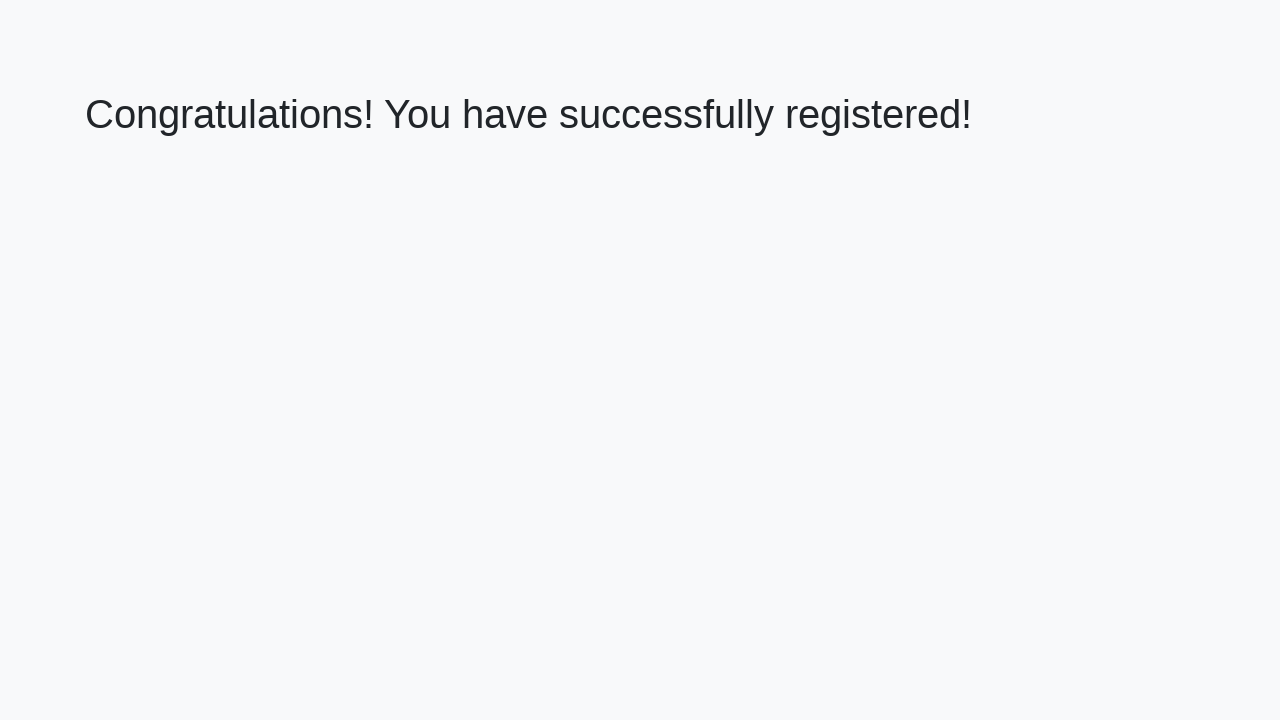

Verified success message: 'Congratulations! You have successfully registered!'
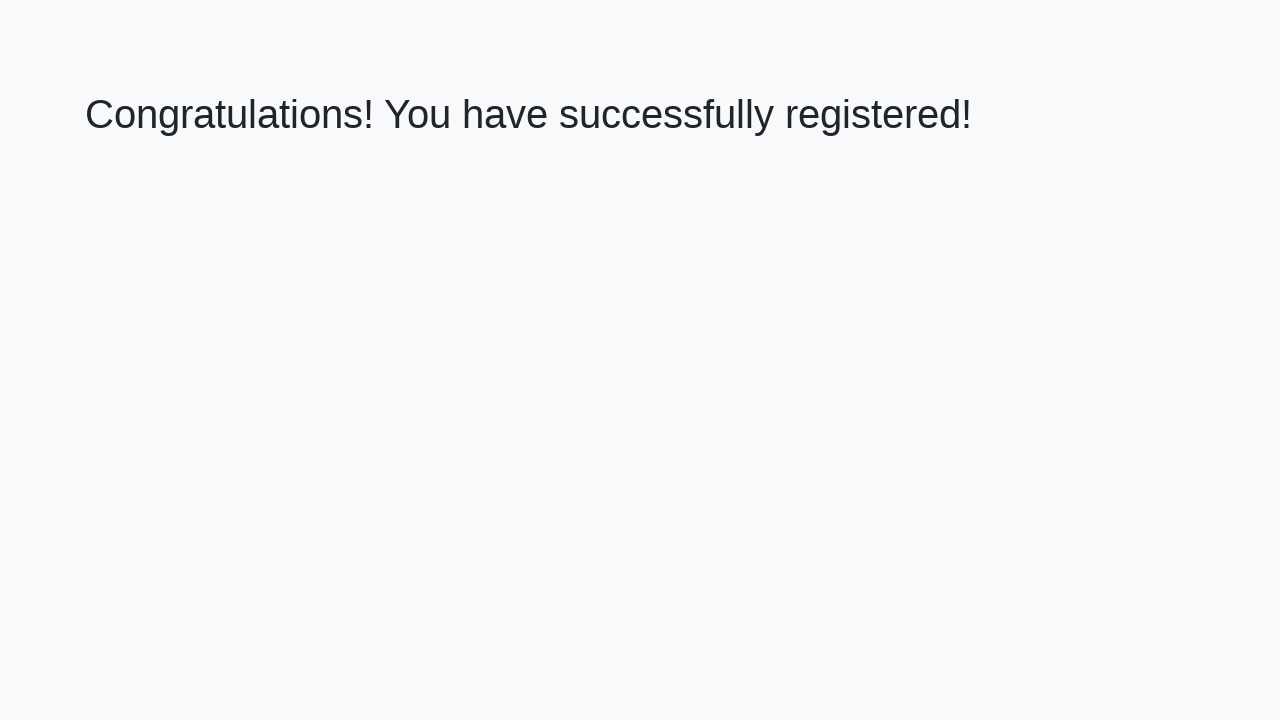

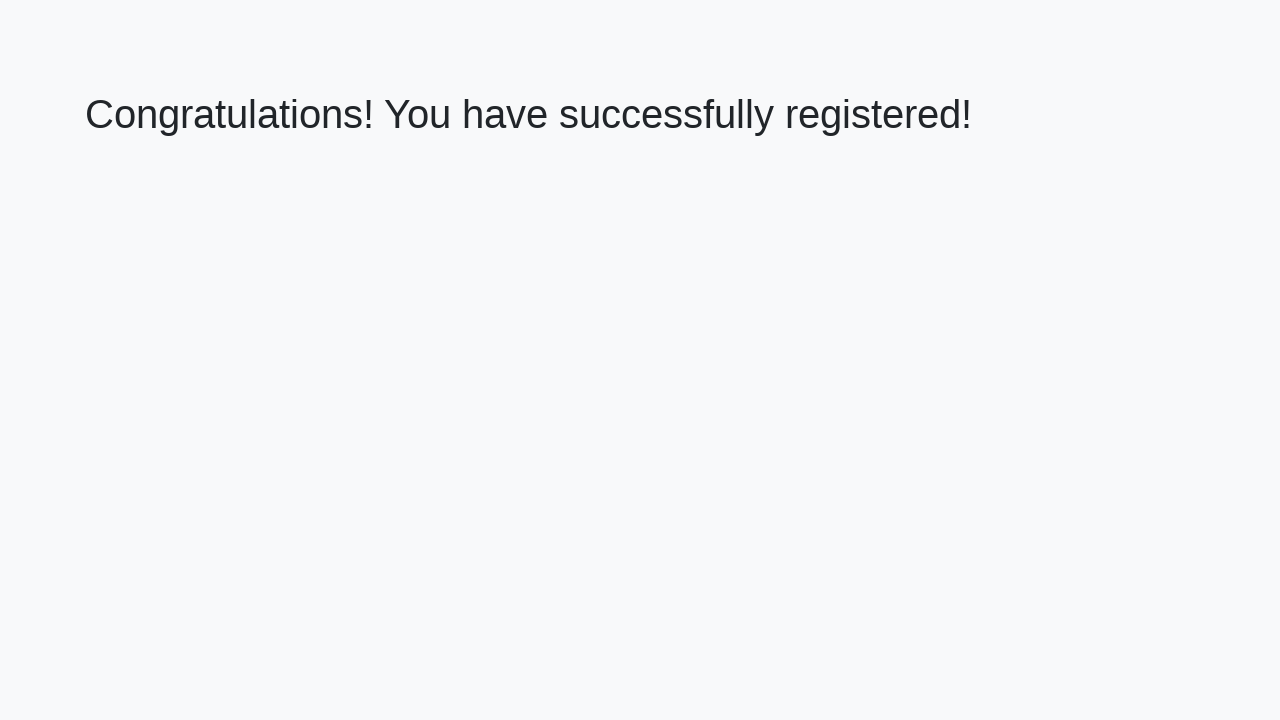